Verifies that JavaScript pagination functions are defined and working on the page by evaluating them in the browser context.

Starting URL: https://rafilkmp3.github.io/resume-as-code/

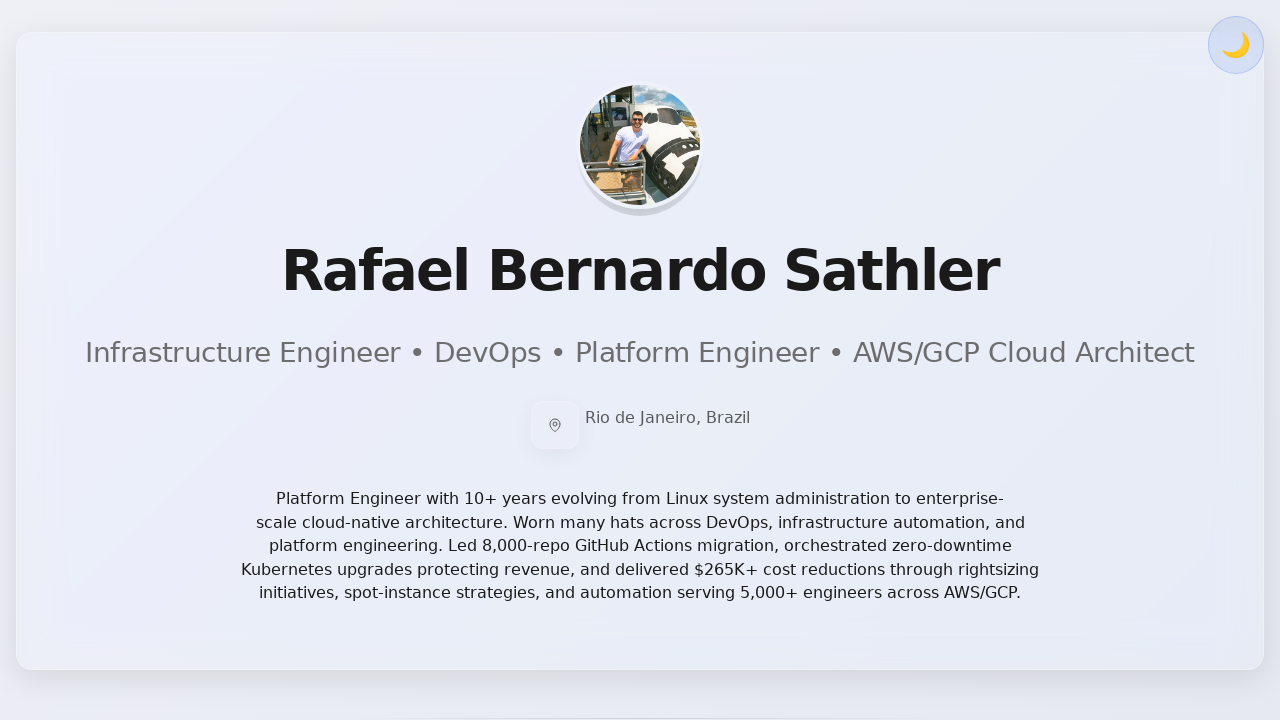

Waited for page to reach networkidle state
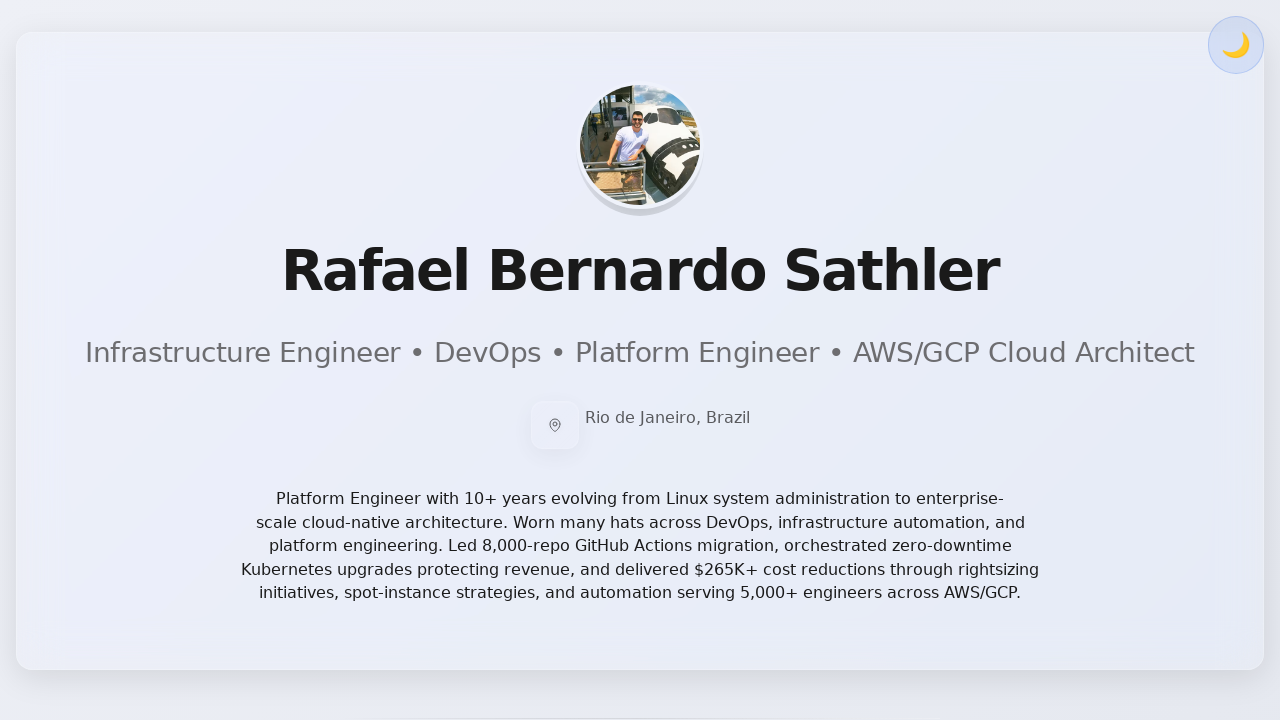

Waited 2000ms for additional page loading
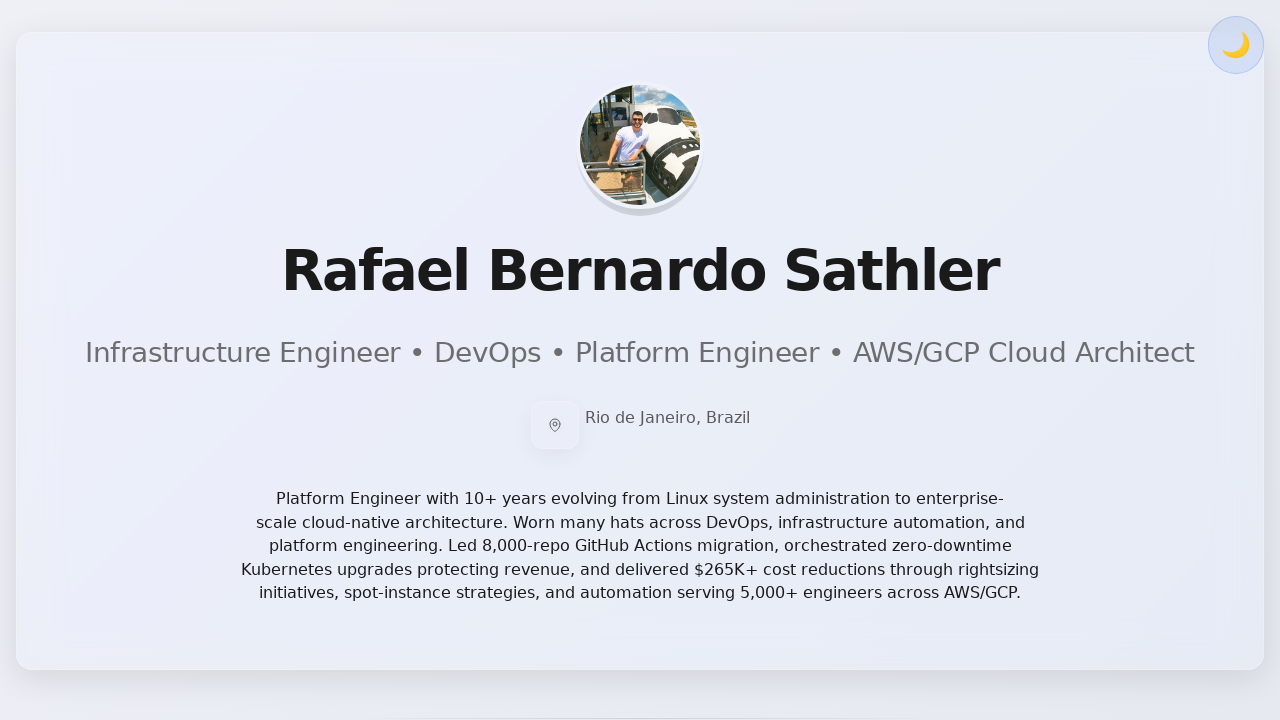

Evaluated JavaScript pagination functions: initializeExperiencePagination, initializeProjectsPagination, initializeEducationPagination, initializeSkillsPagination
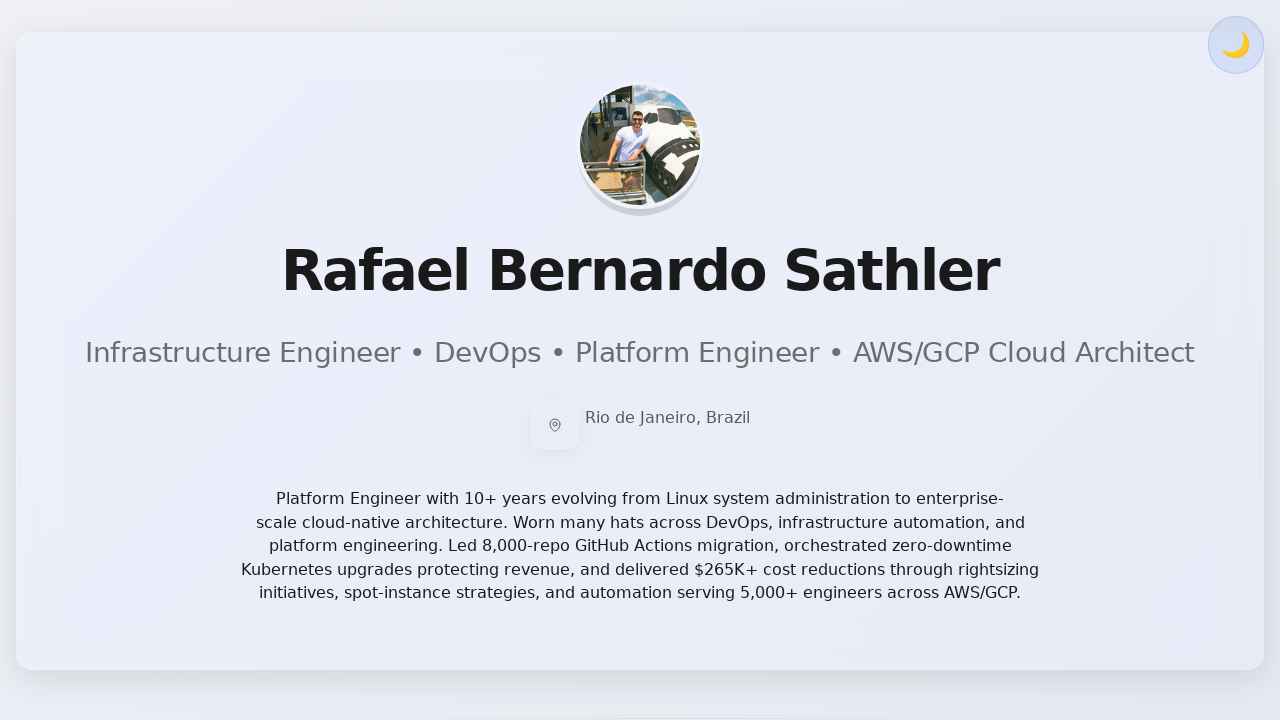

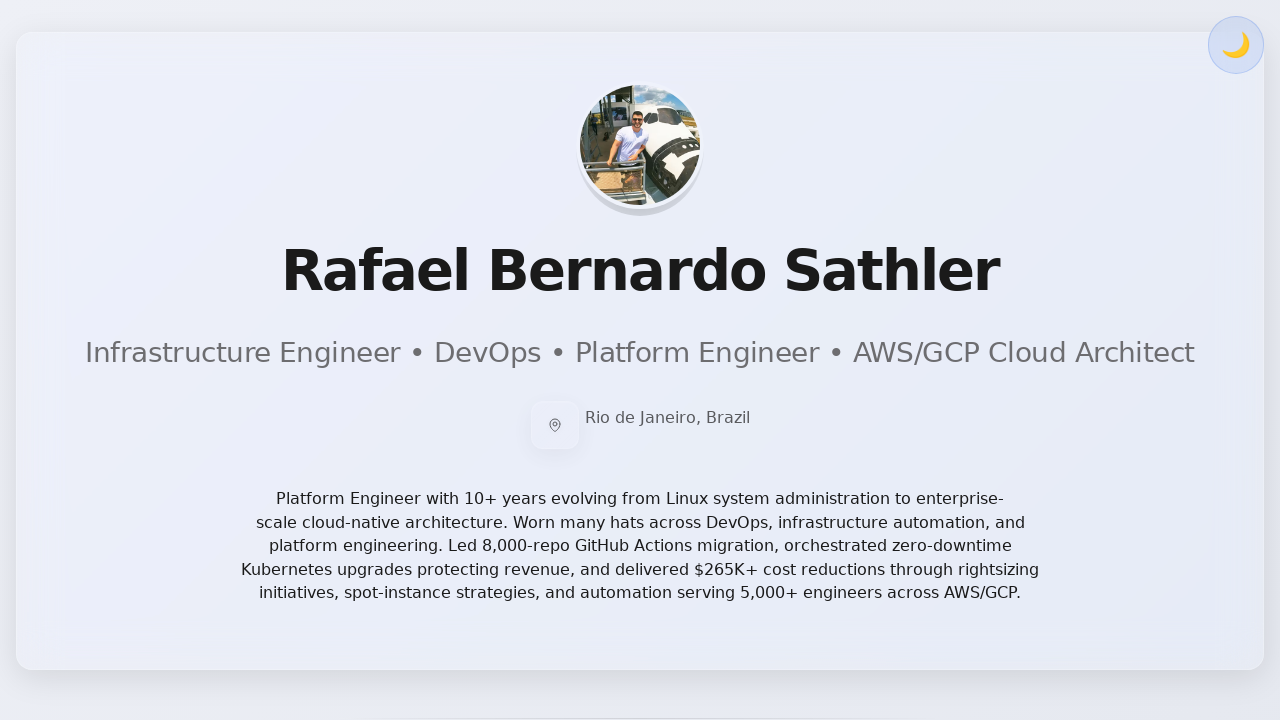